Verifies the do more page loads and displays the expected textarea element

Starting URL: https://neuronpedia.org/gemma-scope#learn

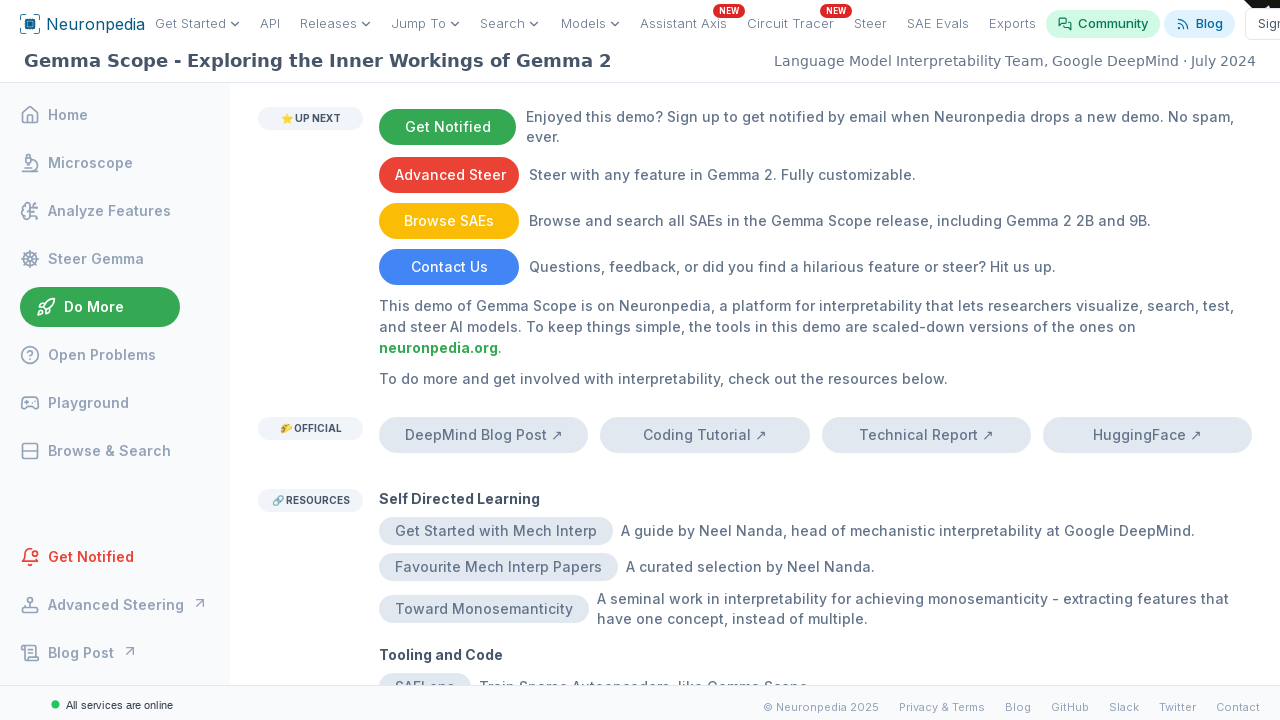

Navigated to Gemma Scope learn page
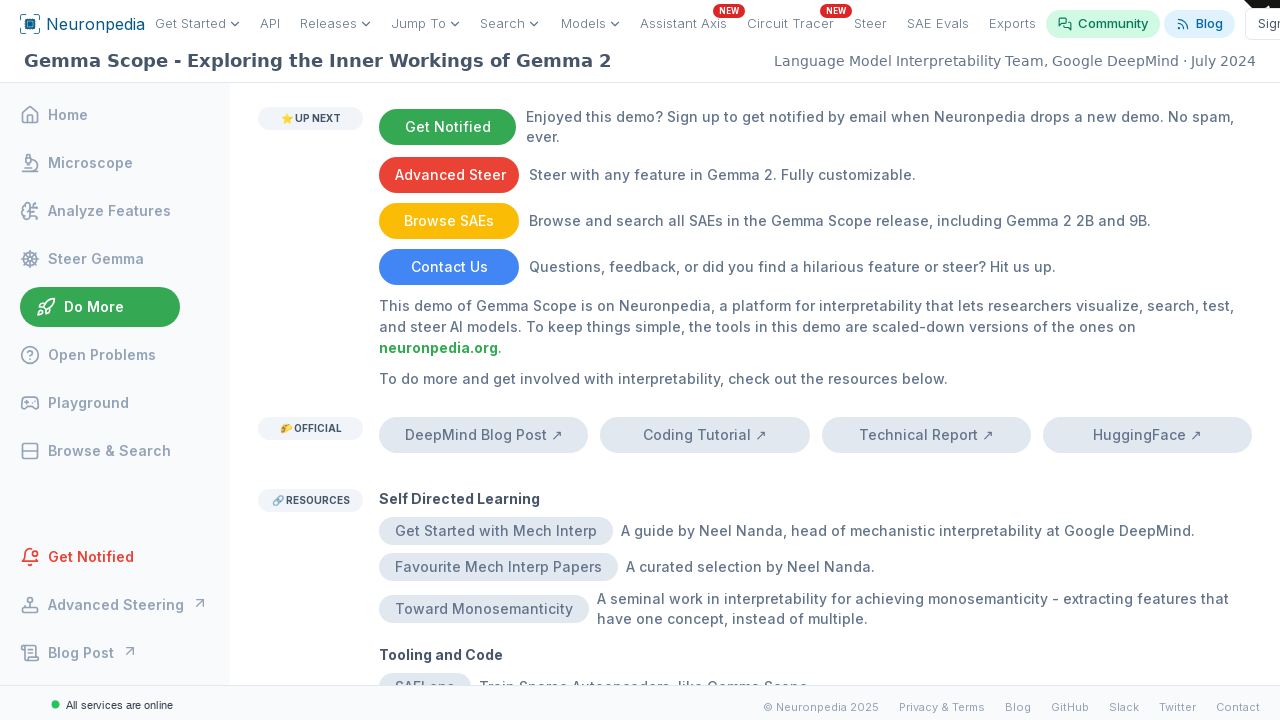

Verified that the textarea element is visible on the do more page
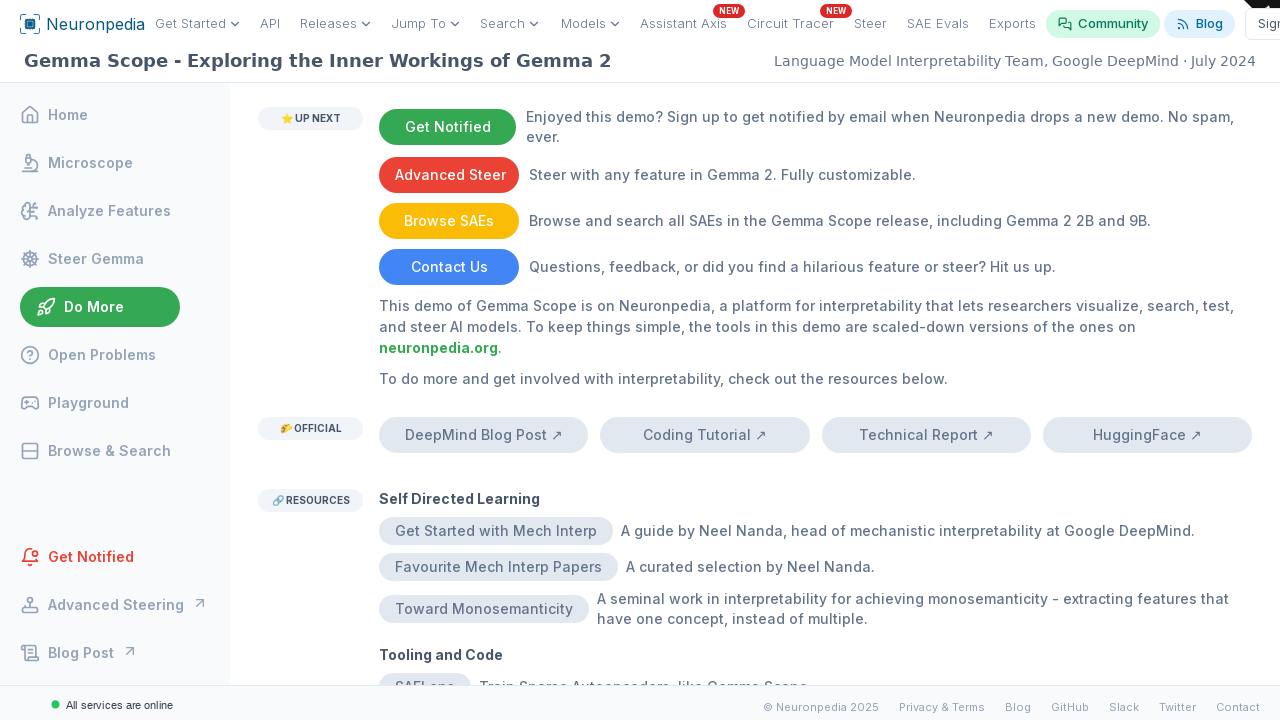

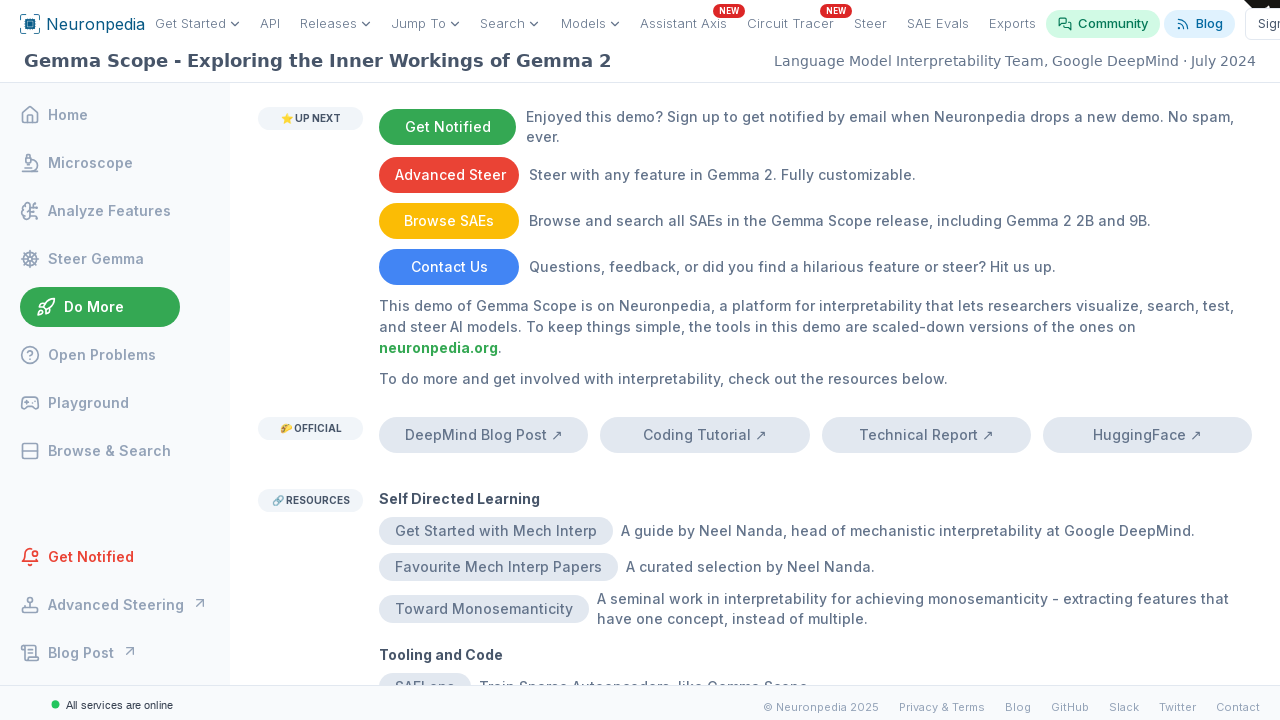